Navigates to a broken images test page and verifies that image elements are present on the page. The original script checked HTTP response codes for images, but this translation focuses on the browser automation aspect of locating image elements.

Starting URL: https://practice.expandtesting.com/broken-images

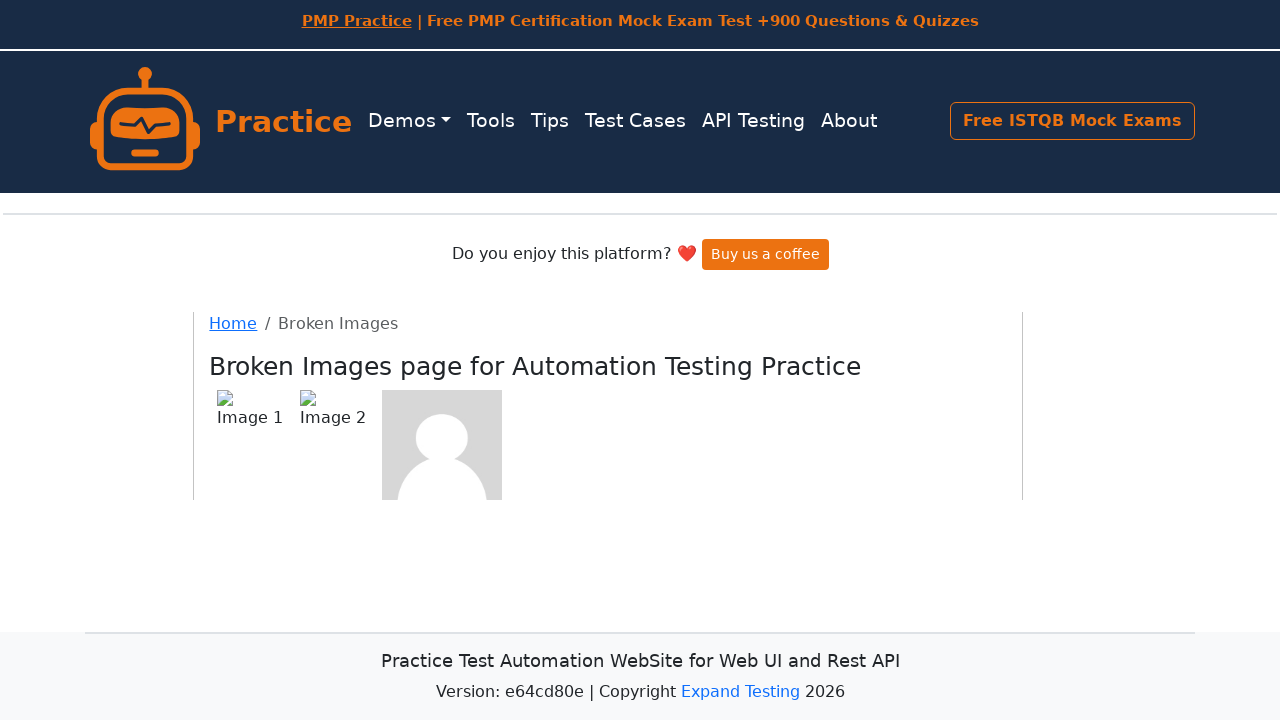

Navigated to broken images test page
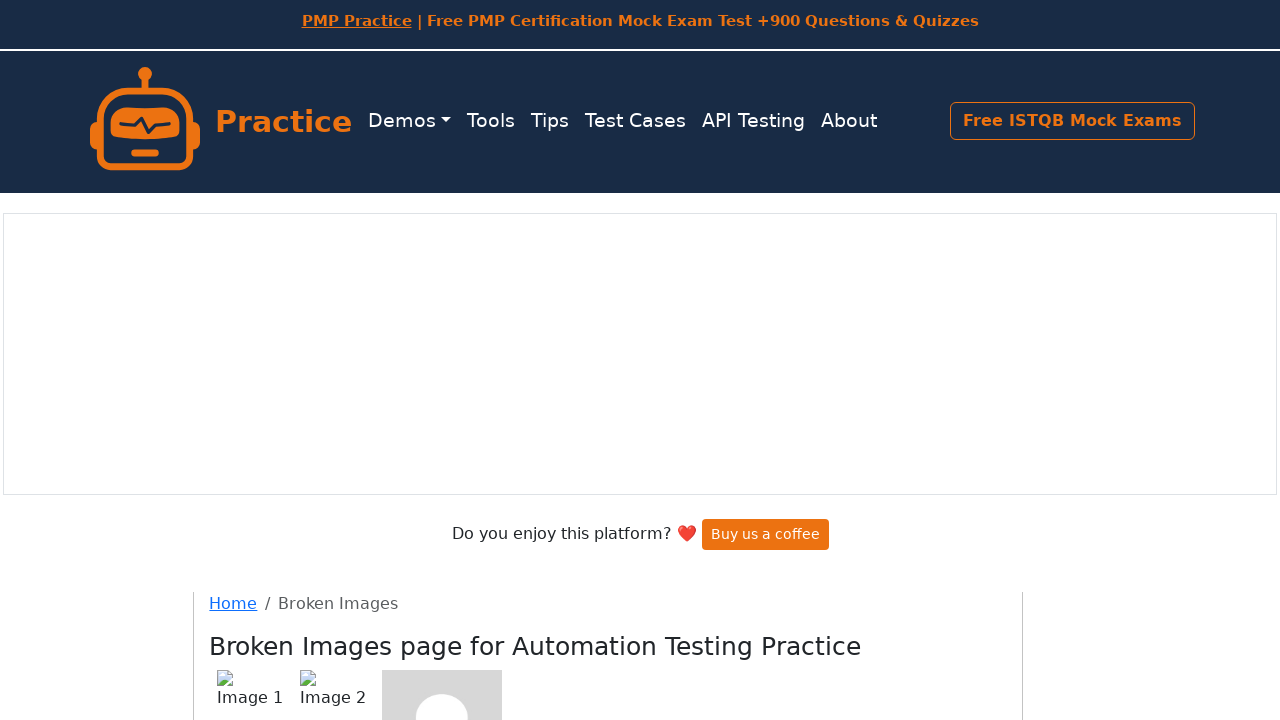

Image elements loaded on page
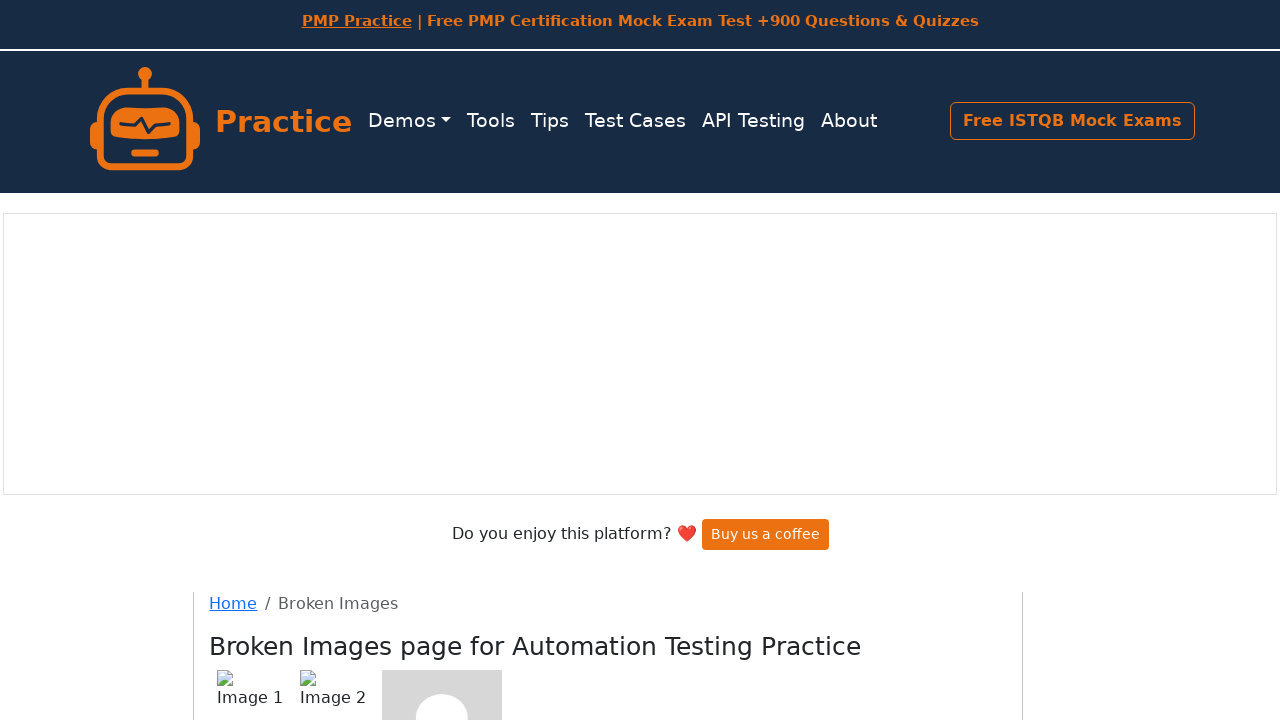

Located 4 image elements on the page
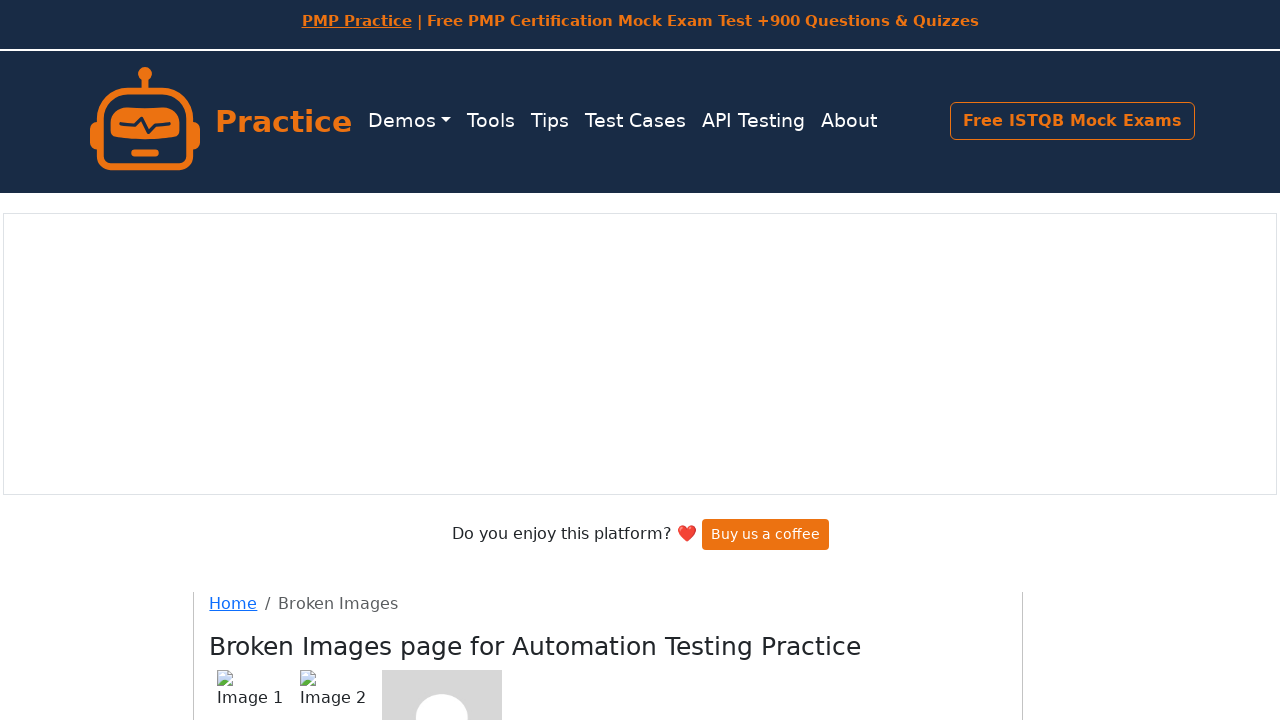

Retrieved src attribute: /assets/images/logo.svg
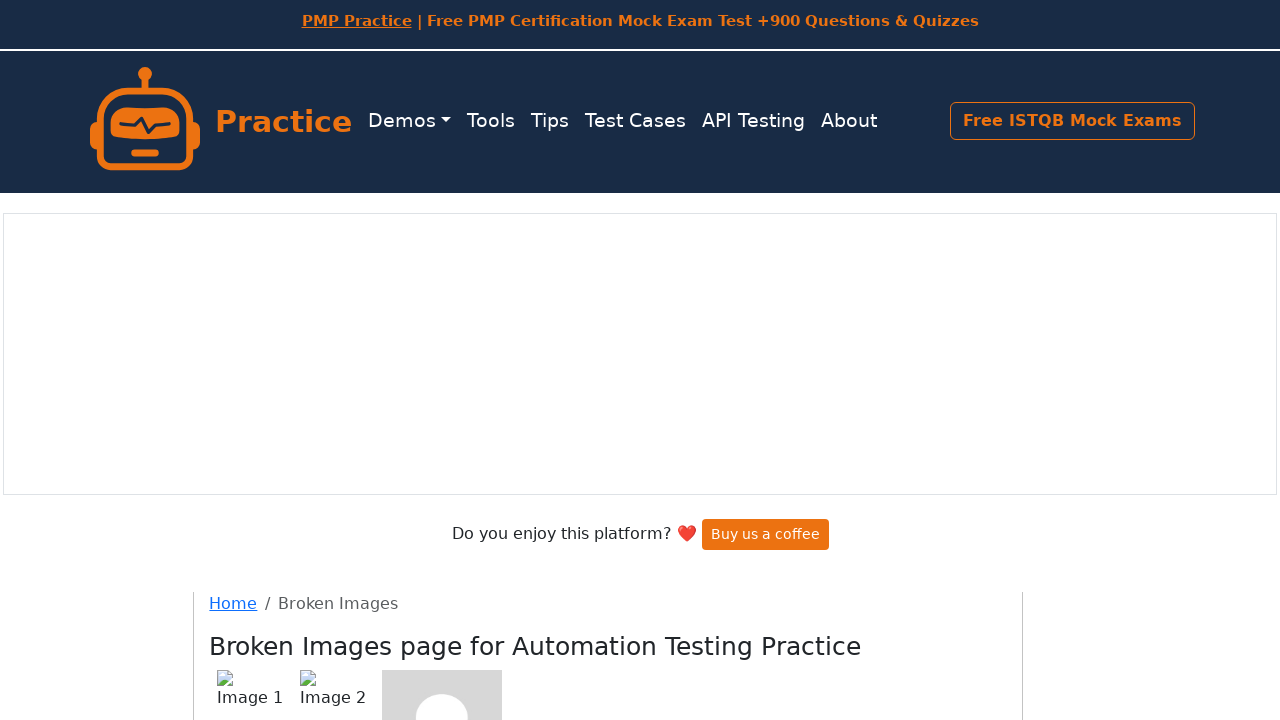

Scrolled image with src '/assets/images/logo.svg' into view
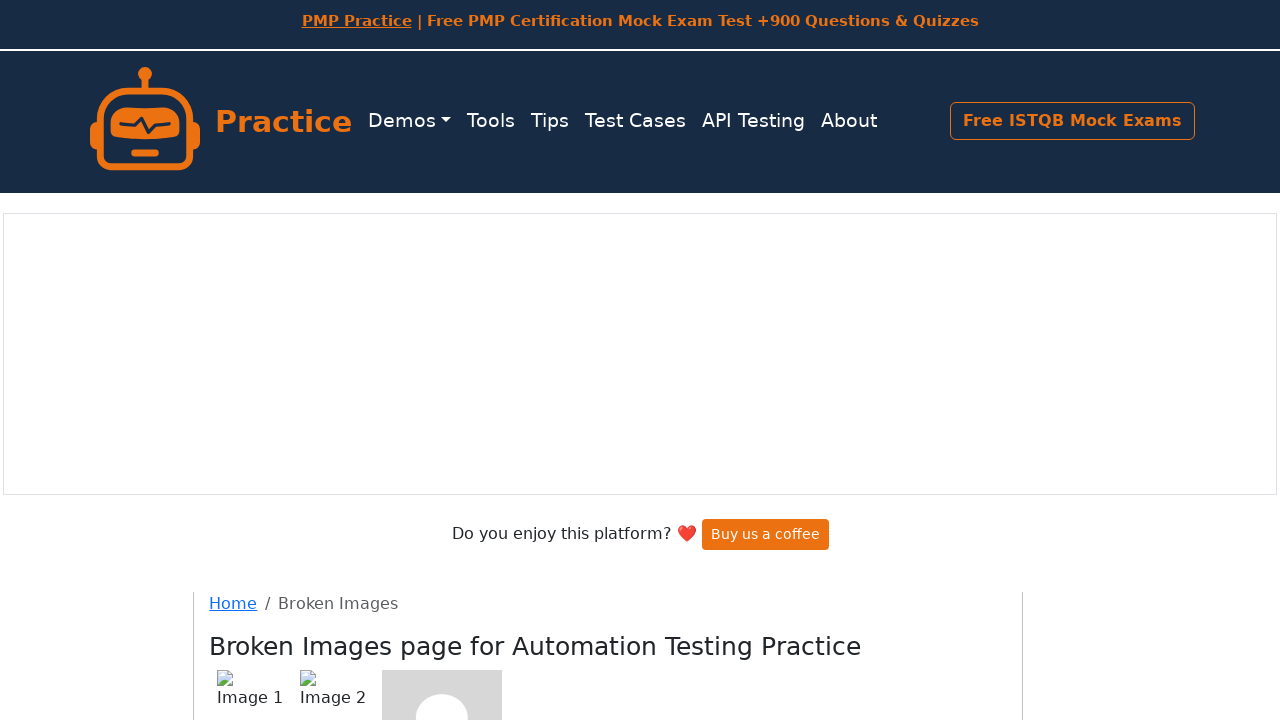

Retrieved src attribute: asdf.jpg
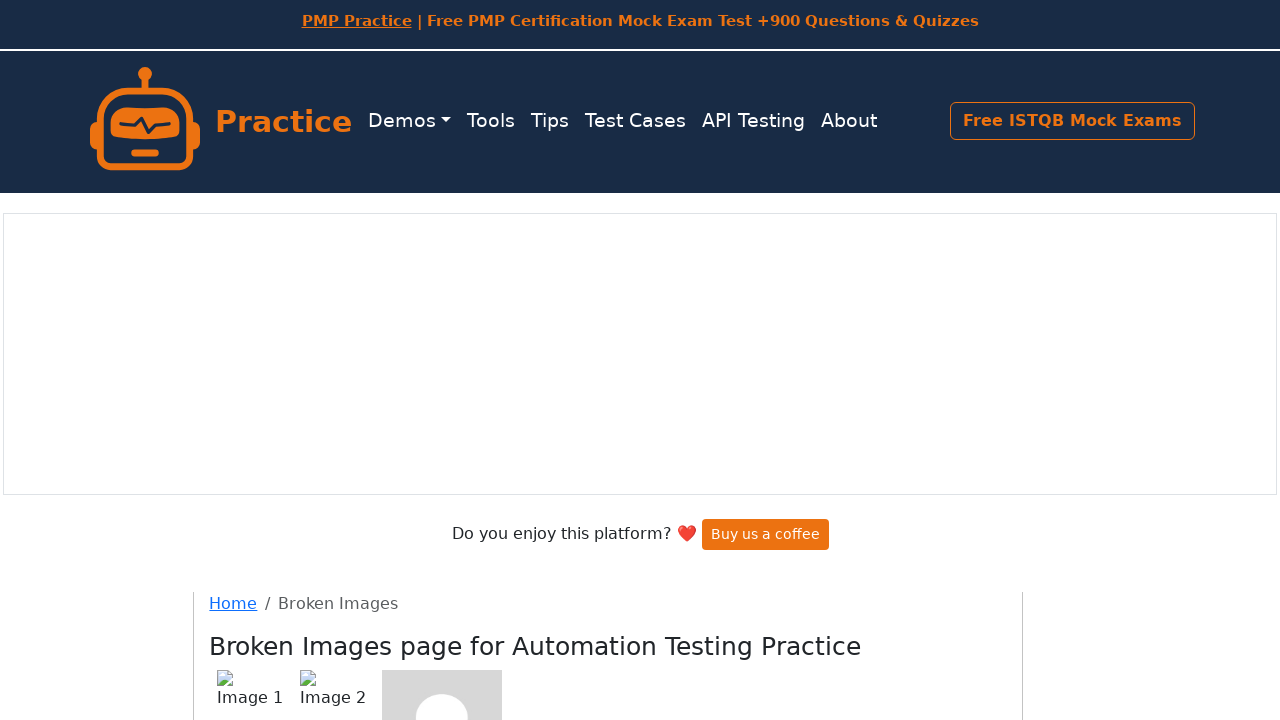

Scrolled image with src 'asdf.jpg' into view
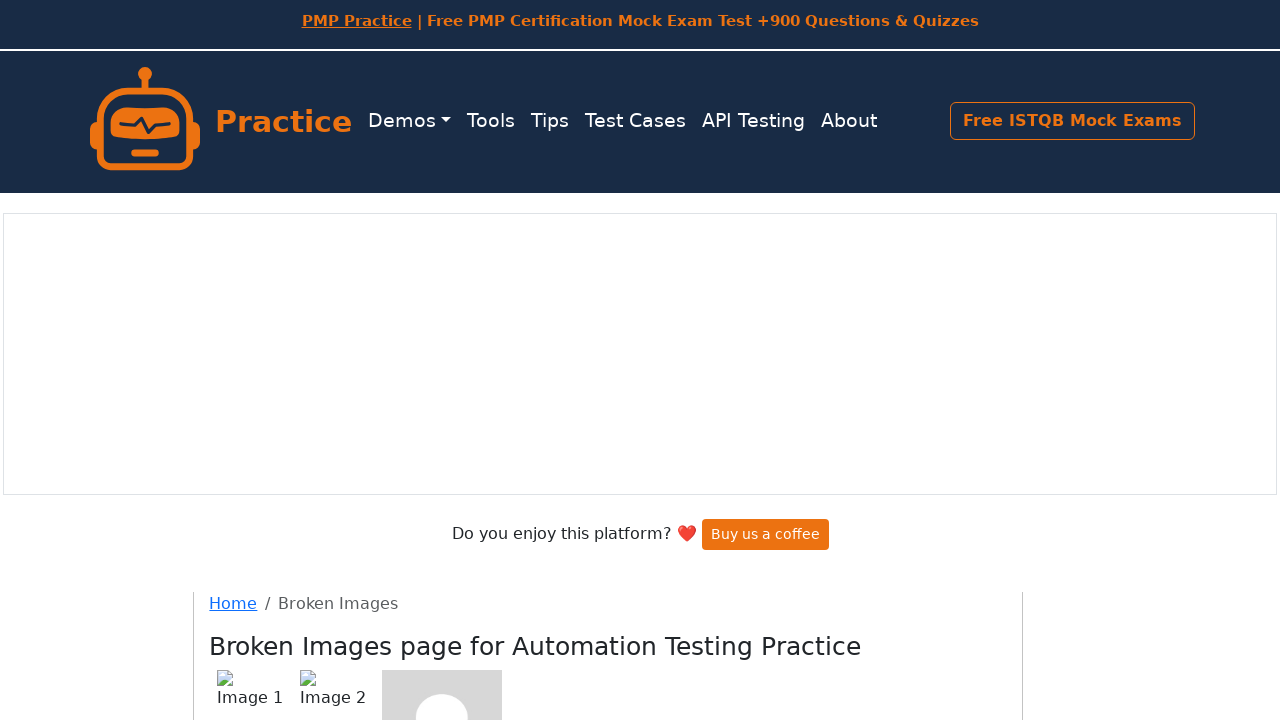

Retrieved src attribute: hjkl.jpg
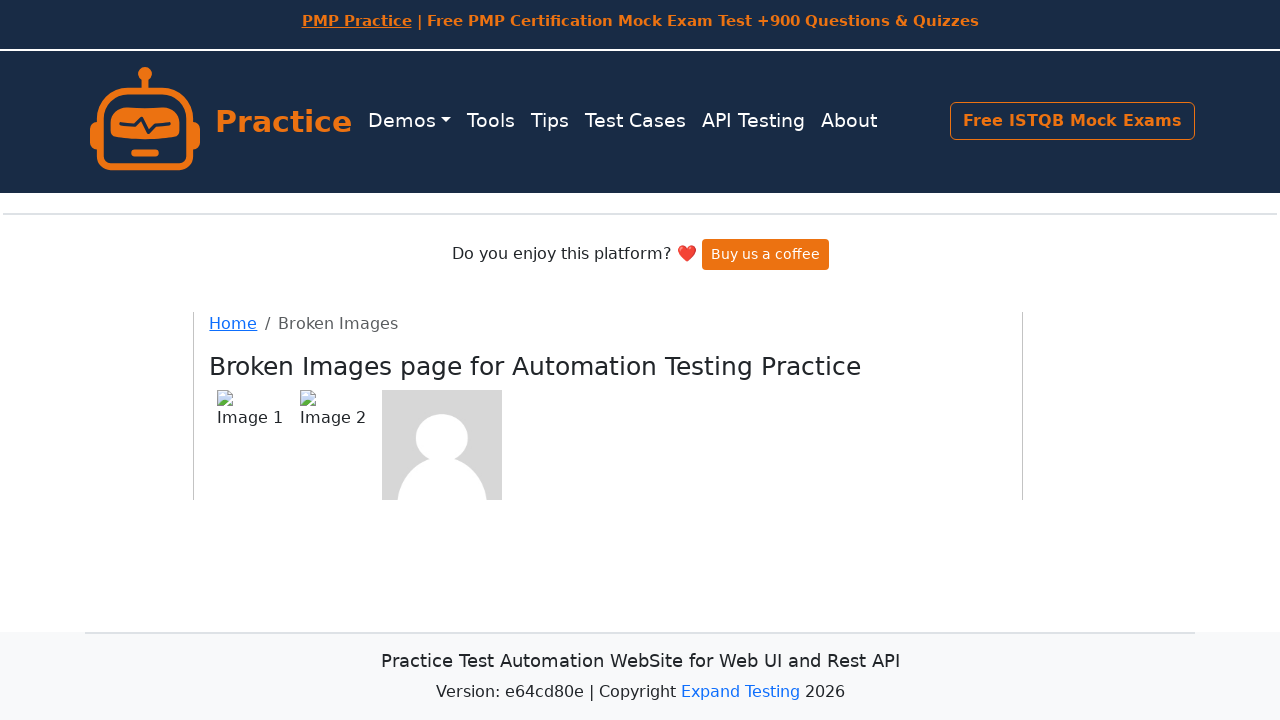

Scrolled image with src 'hjkl.jpg' into view
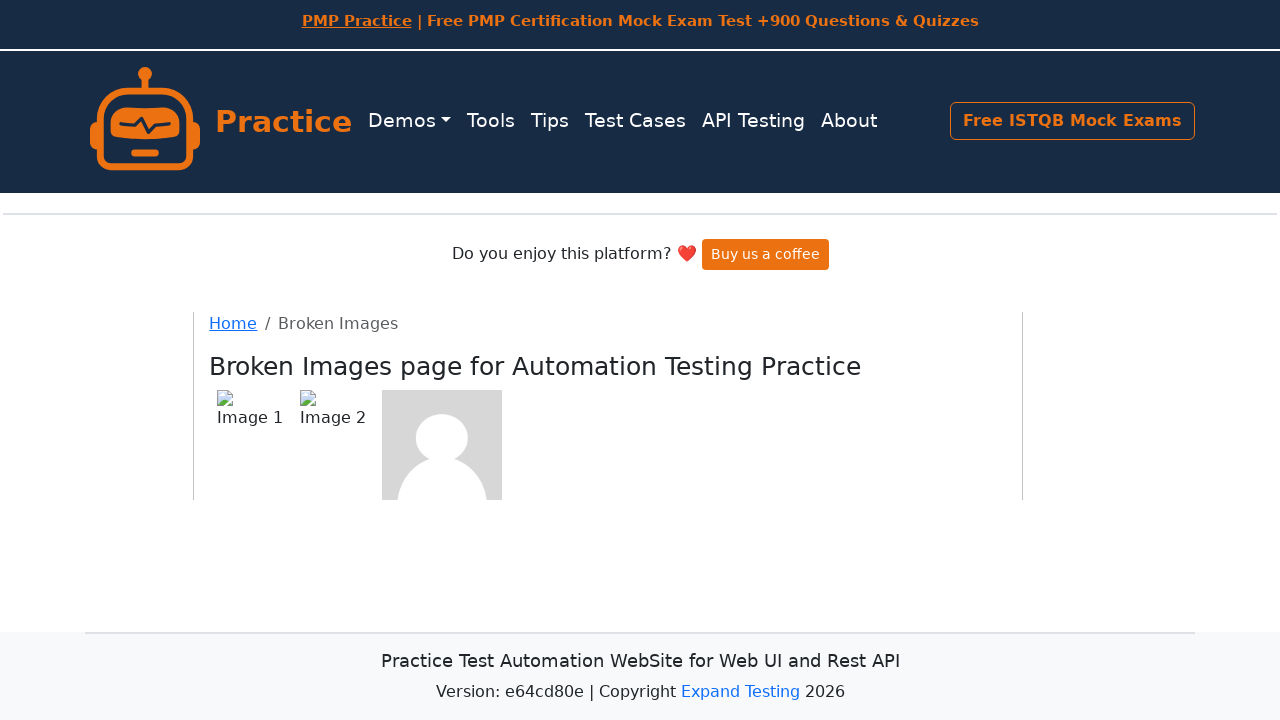

Retrieved src attribute: /img/avatar-blank.jpg
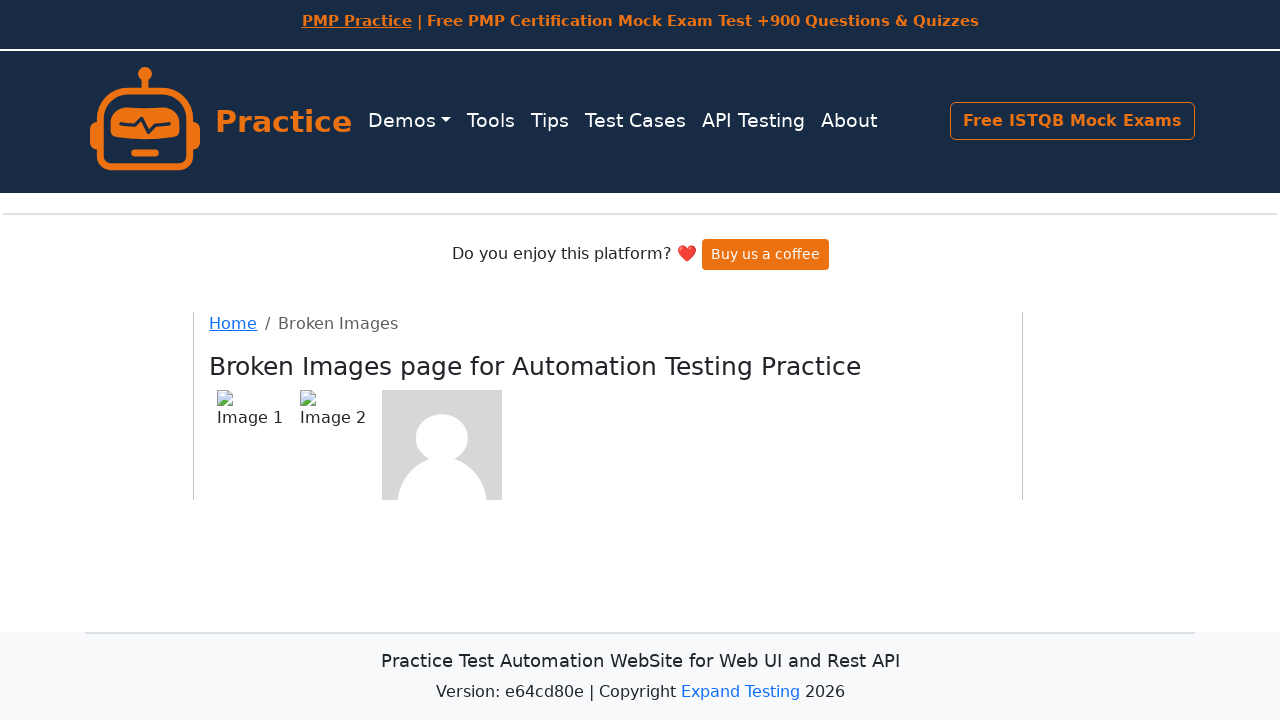

Scrolled image with src '/img/avatar-blank.jpg' into view
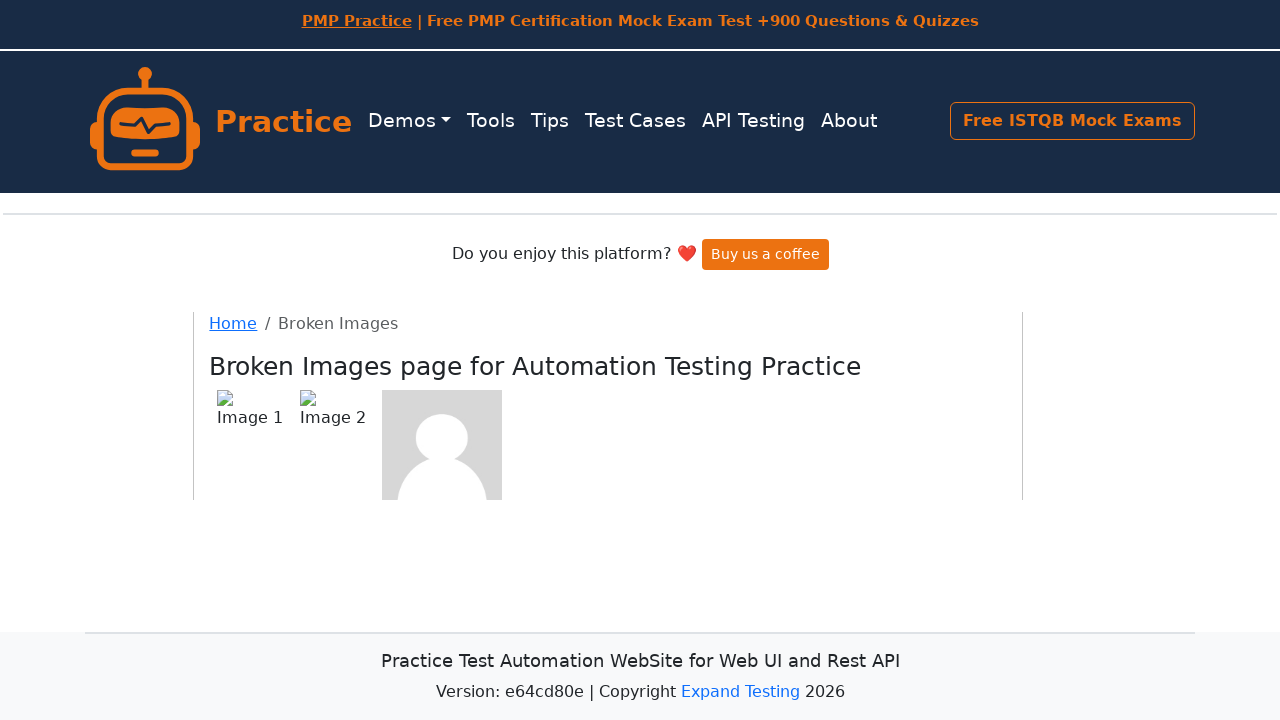

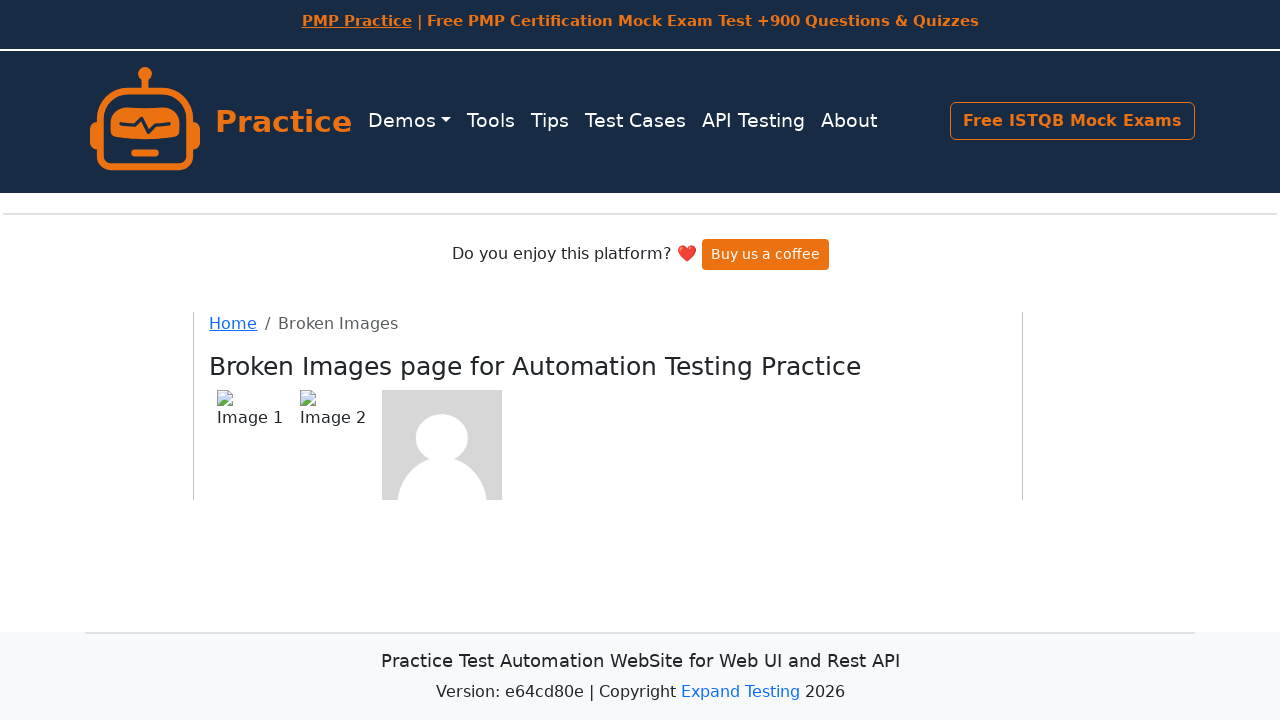